Tests that the OrangeHRM demo page has the correct page title "OrangeHRM"

Starting URL: https://opensource-demo.orangehrmlive.com/

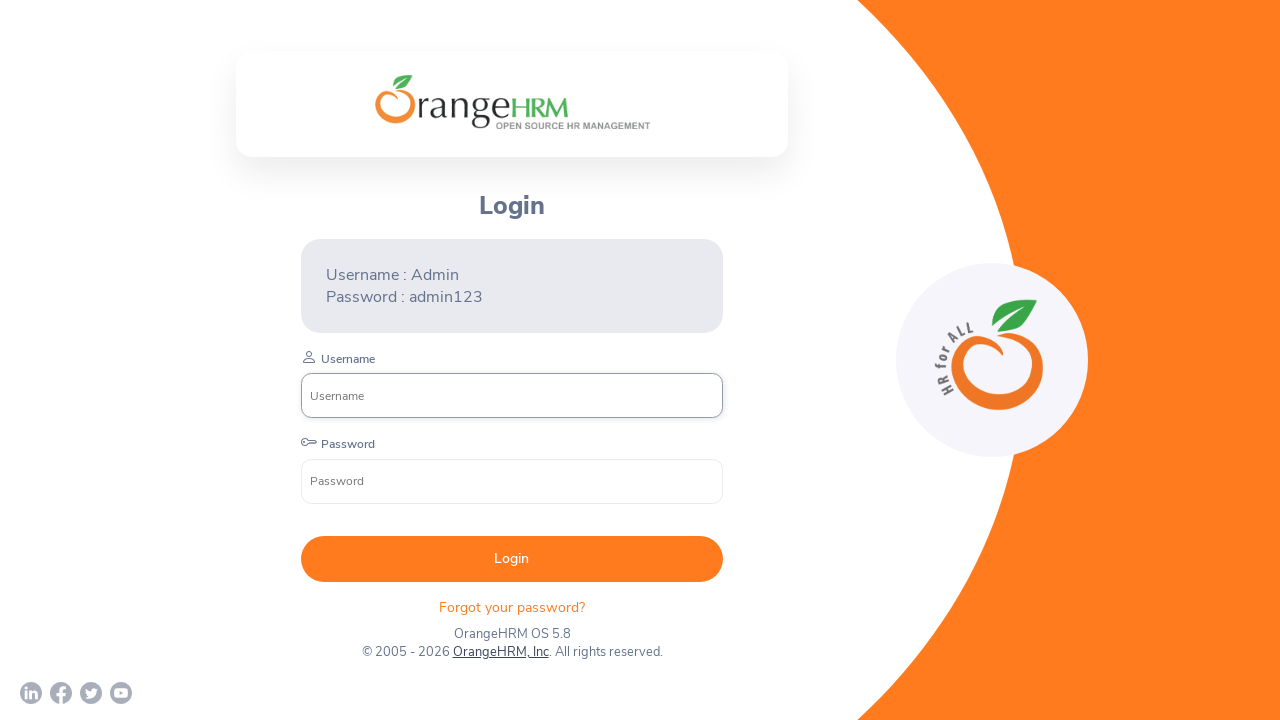

Navigated to OrangeHRM demo page
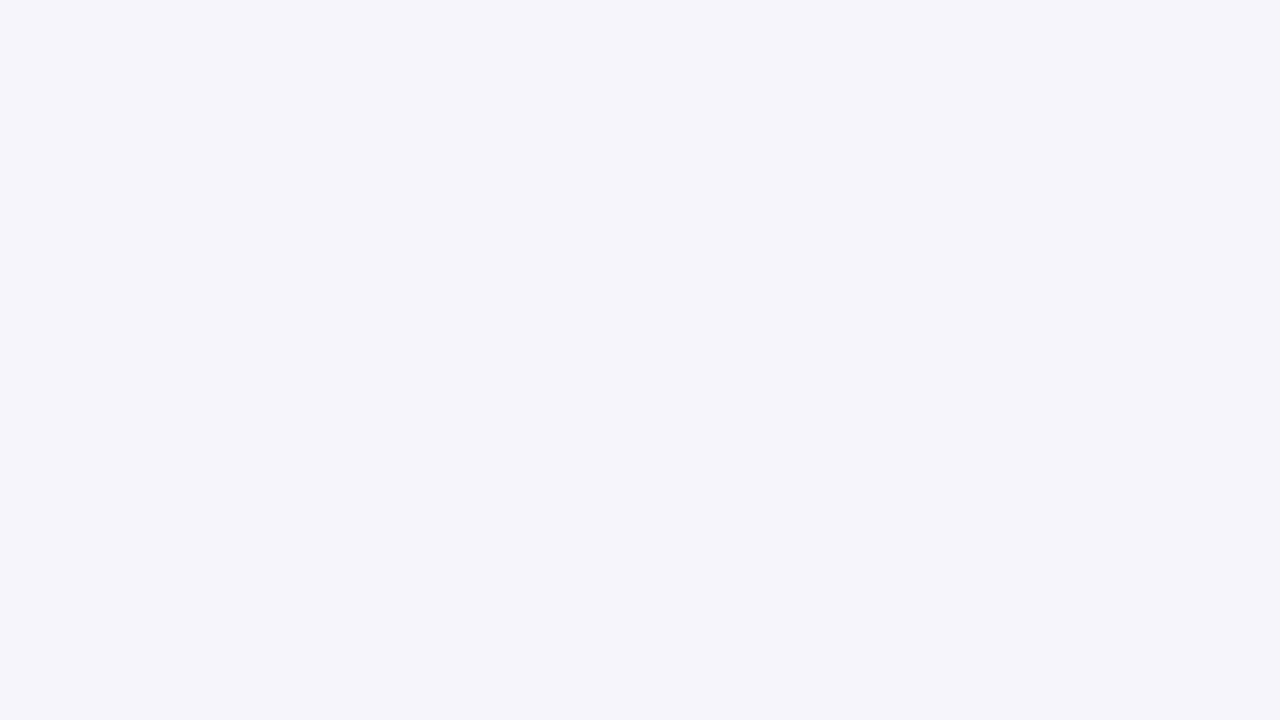

Verified page title is 'OrangeHRM'
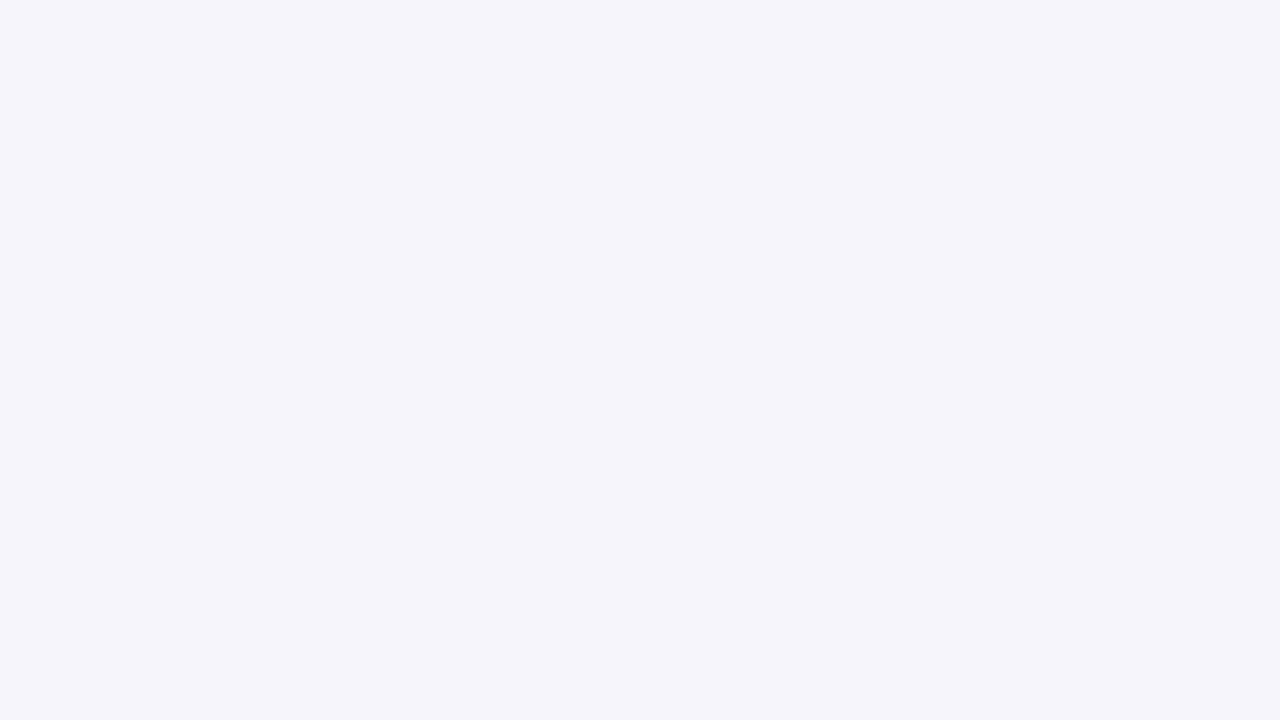

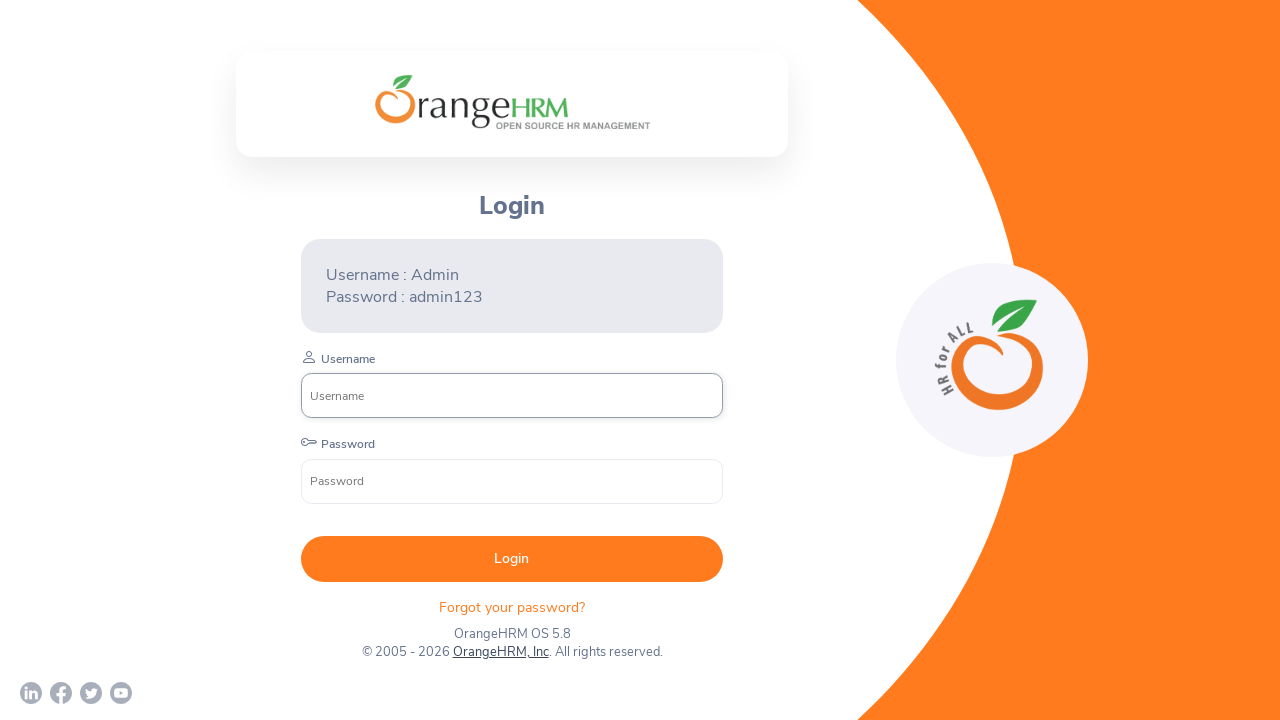